Tests drag and drop functionality on jQuery UI's Droppable demo page by dragging an element and dropping it onto a target droppable area within an iframe.

Starting URL: https://jqueryui.com/

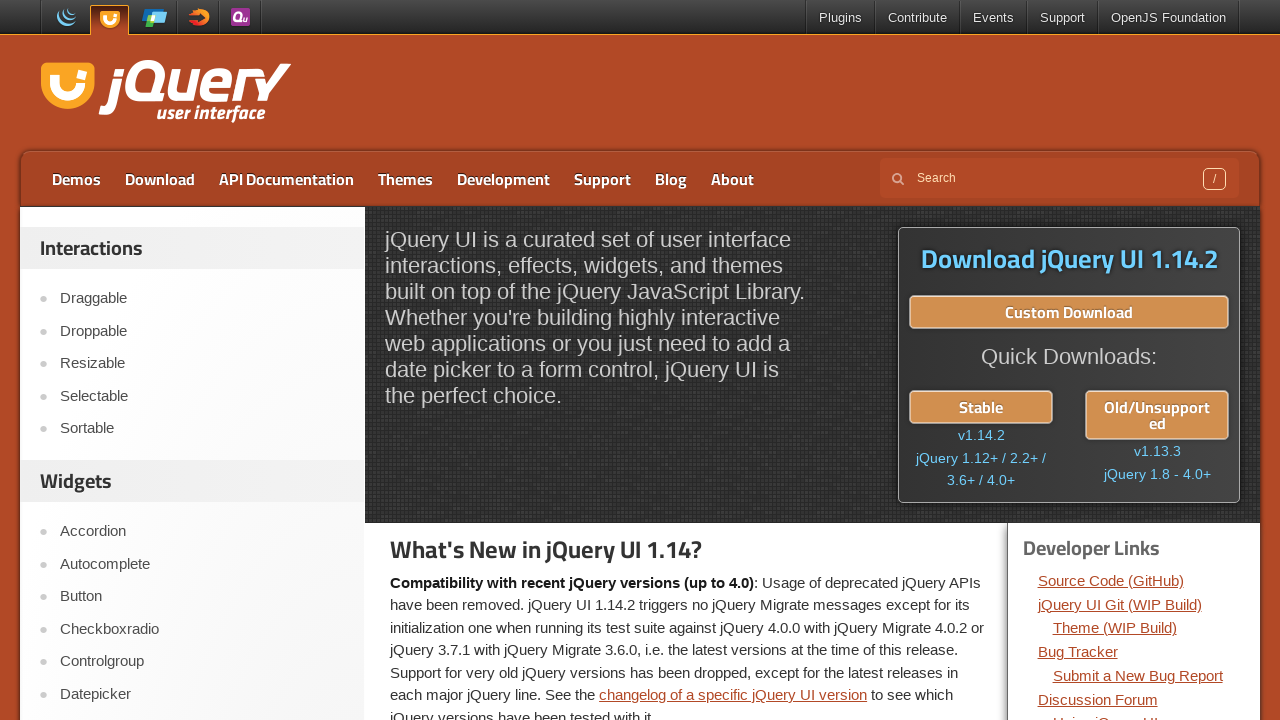

Clicked on the Droppable demo link at (202, 331) on xpath=//ul/li/a[text()='Droppable']
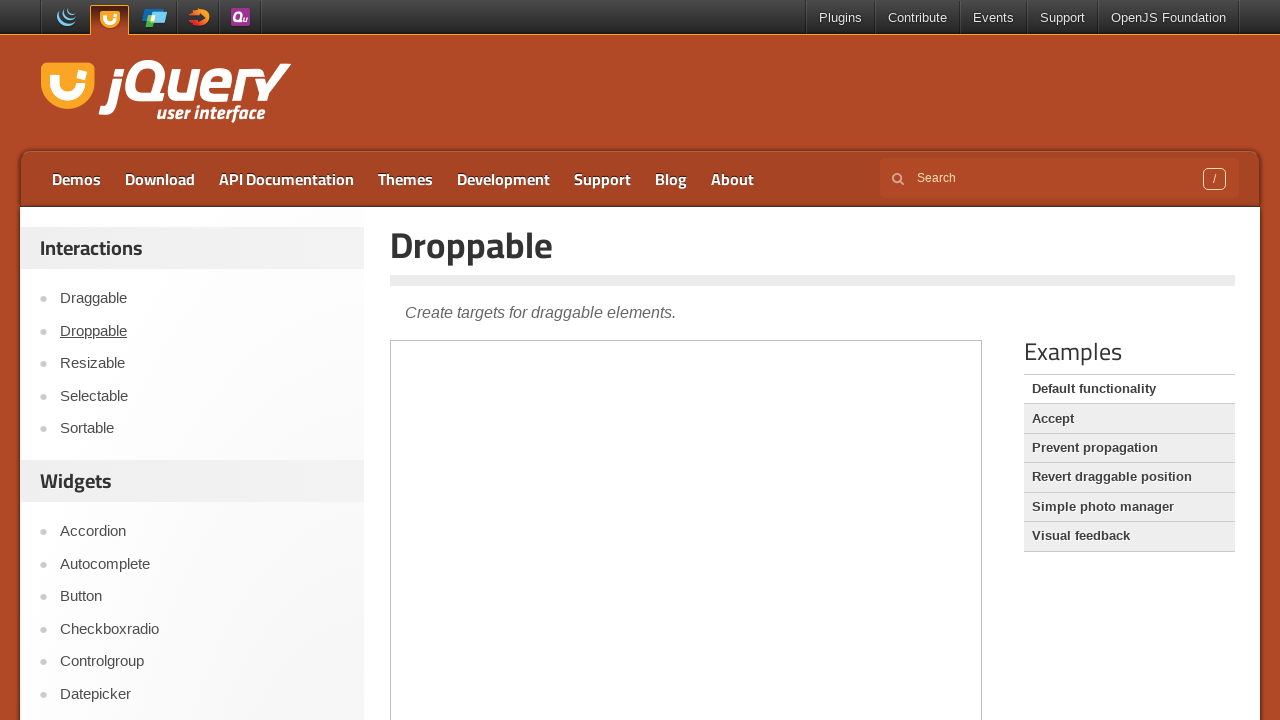

Located the demo frame
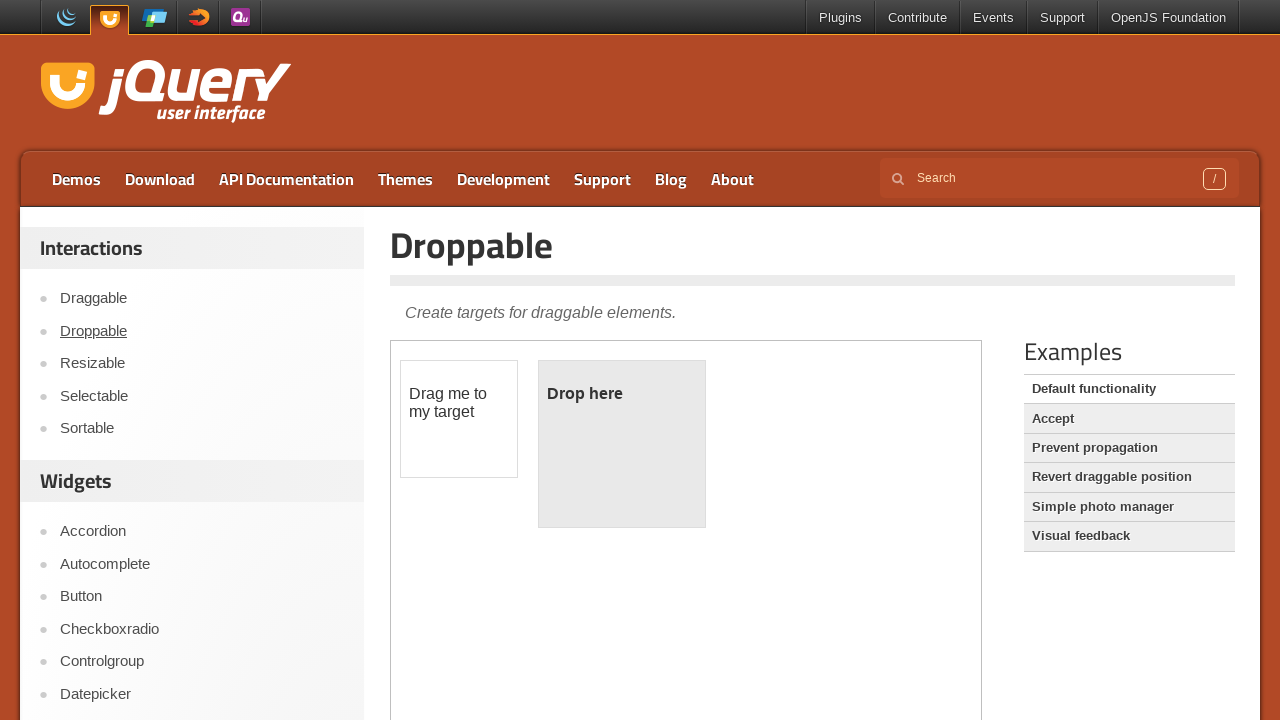

Located the draggable element
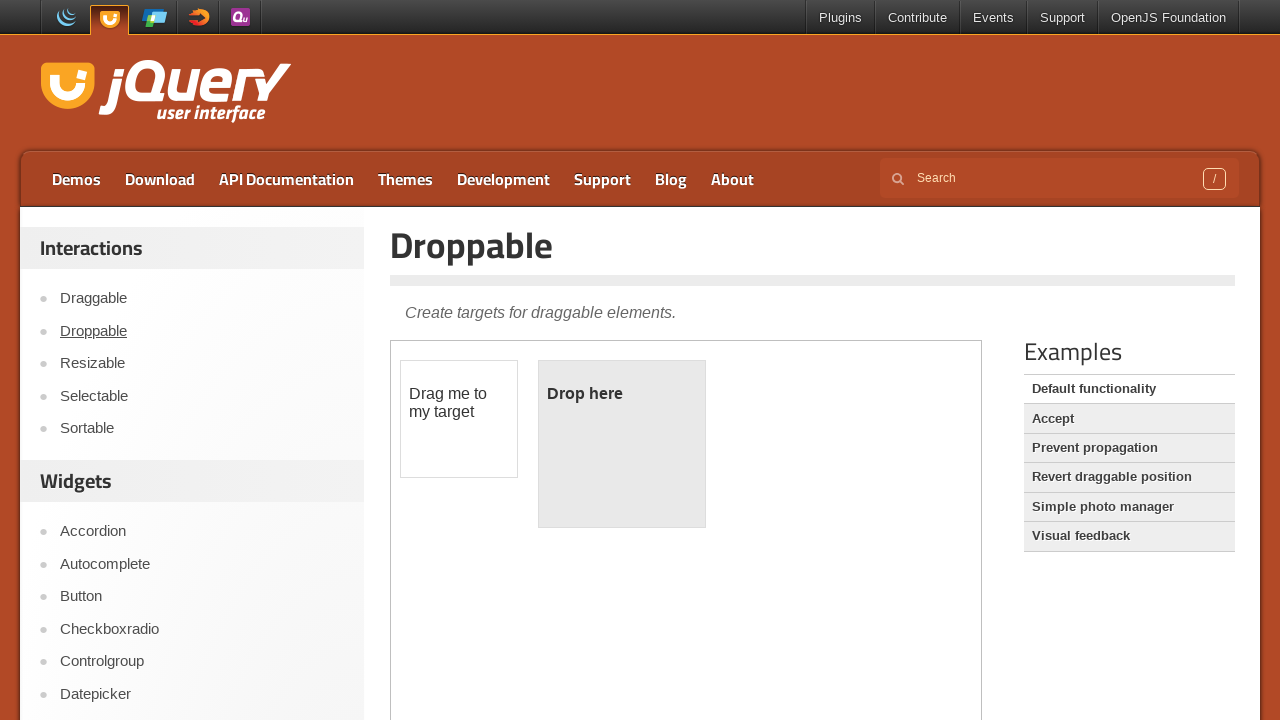

Located the droppable target element
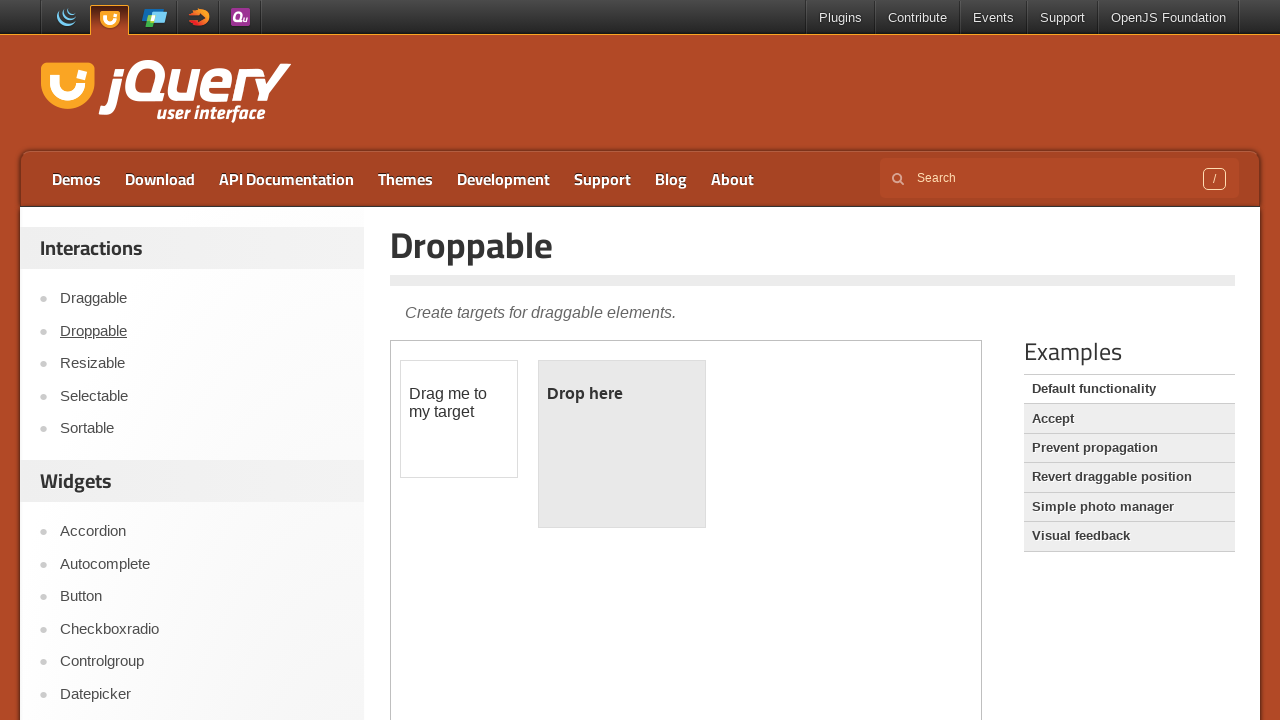

Dragged the draggable element and dropped it onto the droppable area at (622, 444)
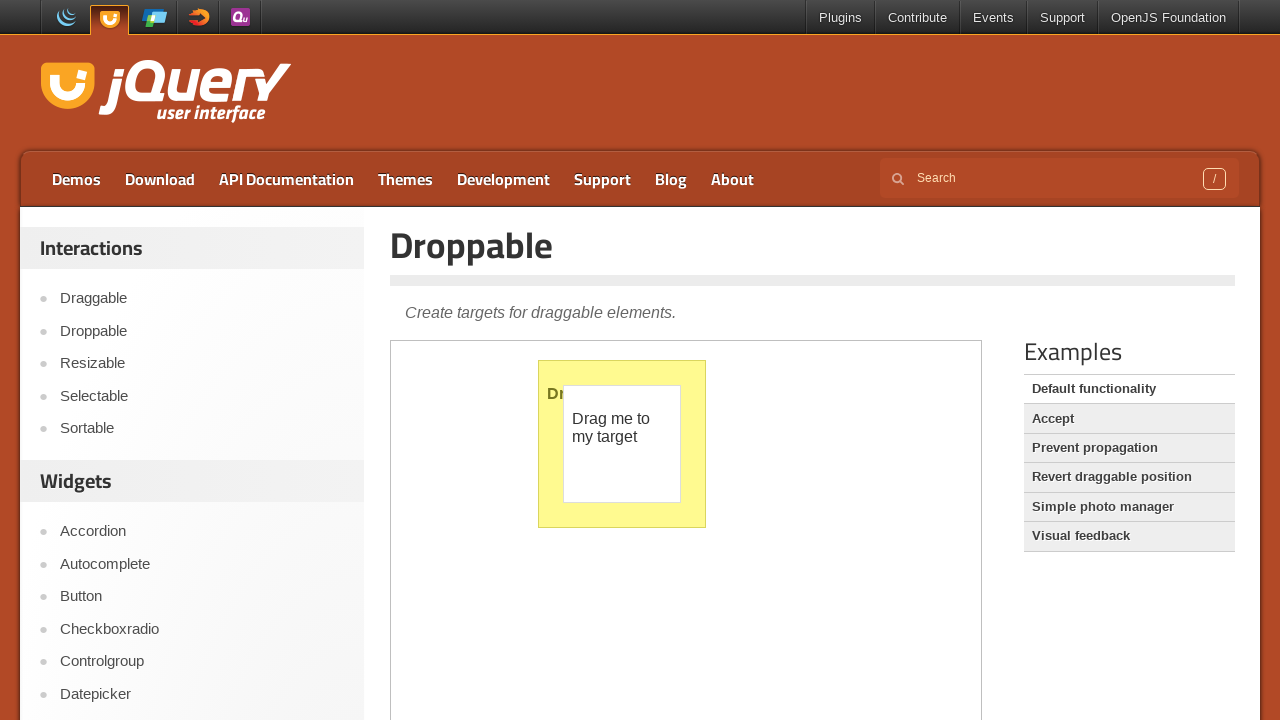

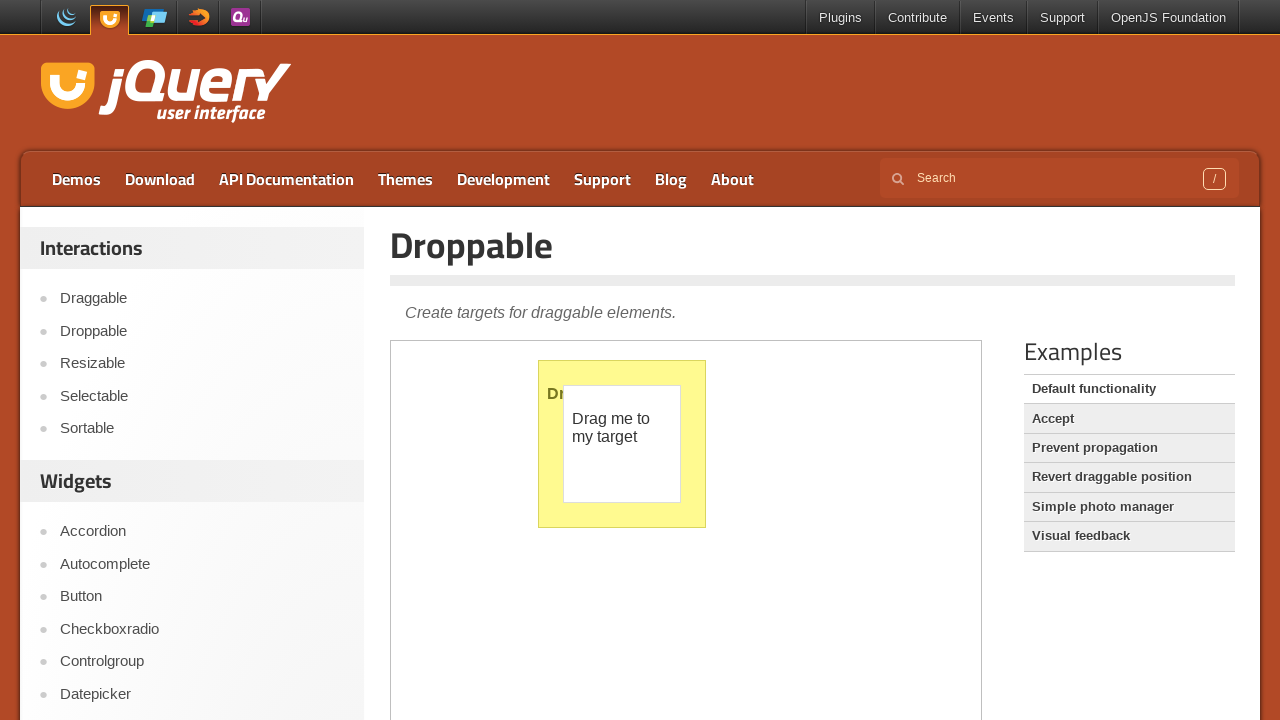